Fills form with female gender selected, submits, and verifies "Female" appears in the confirmation dialog

Starting URL: https://demoqa.com/automation-practice-form

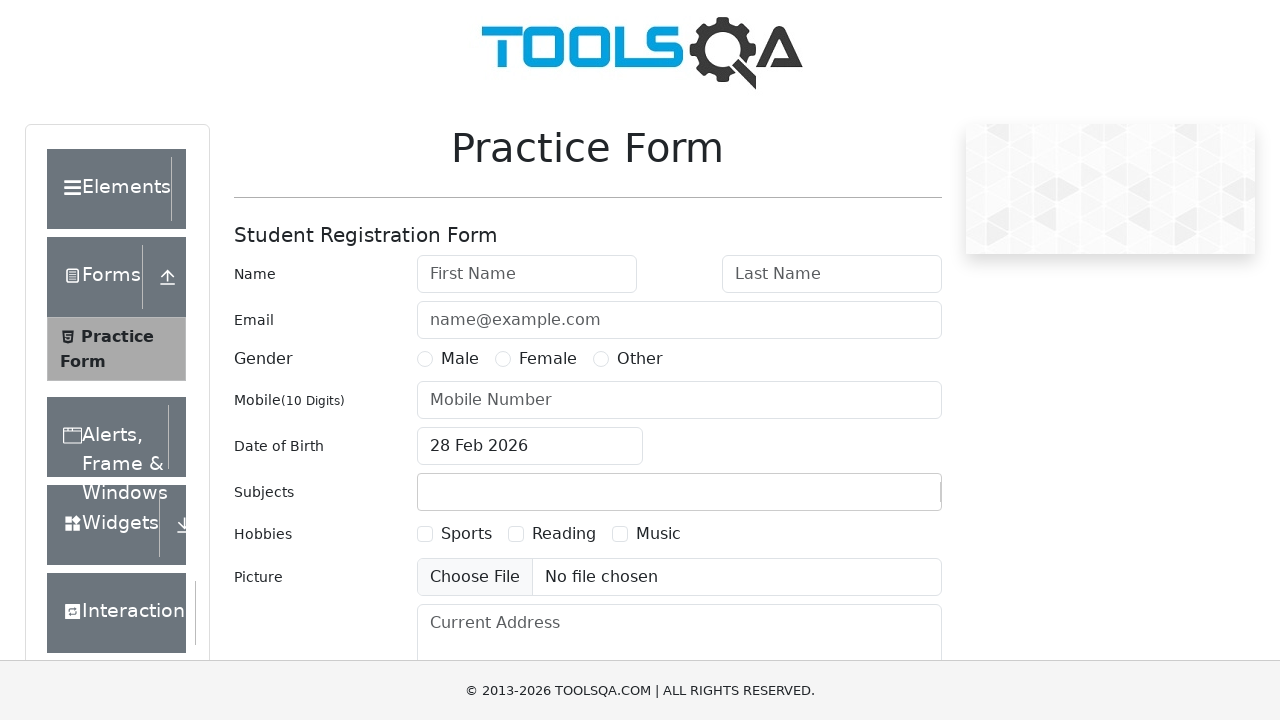

Filled first name field with 'Emily' on #firstName
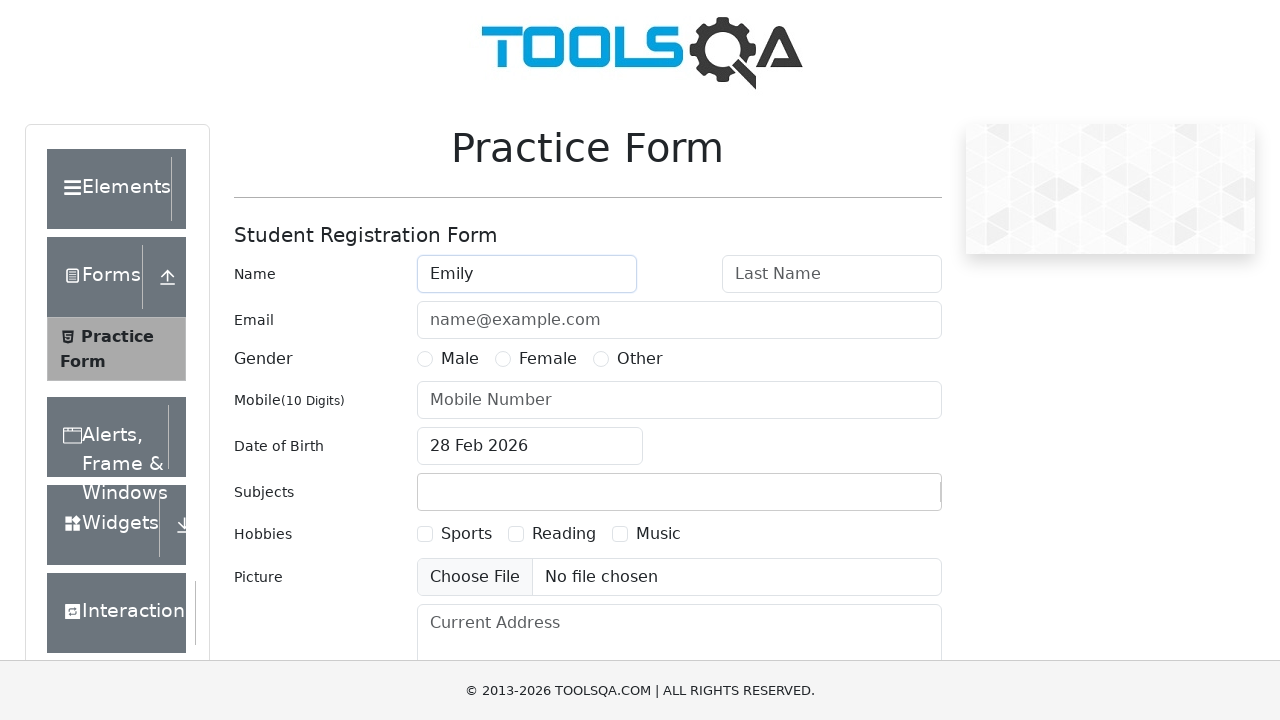

Filled last name field with 'Davis' on #lastName
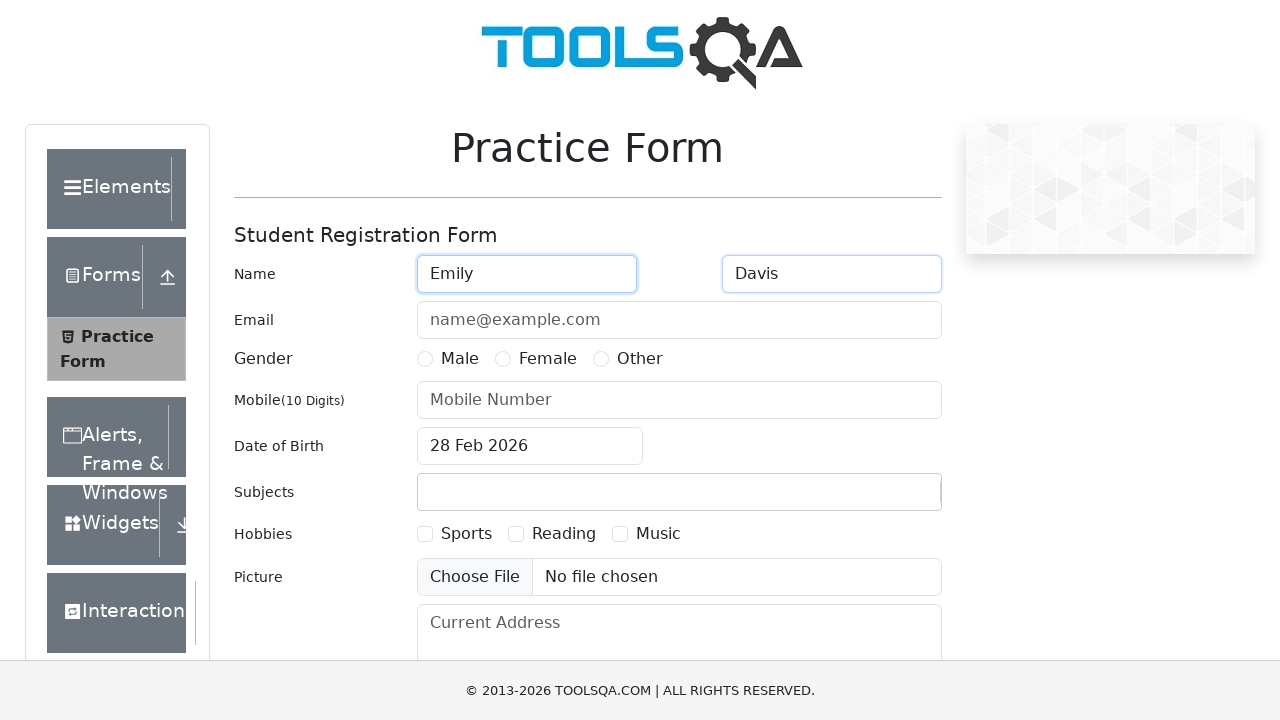

Filled phone number field with '5559876543' on #userNumber
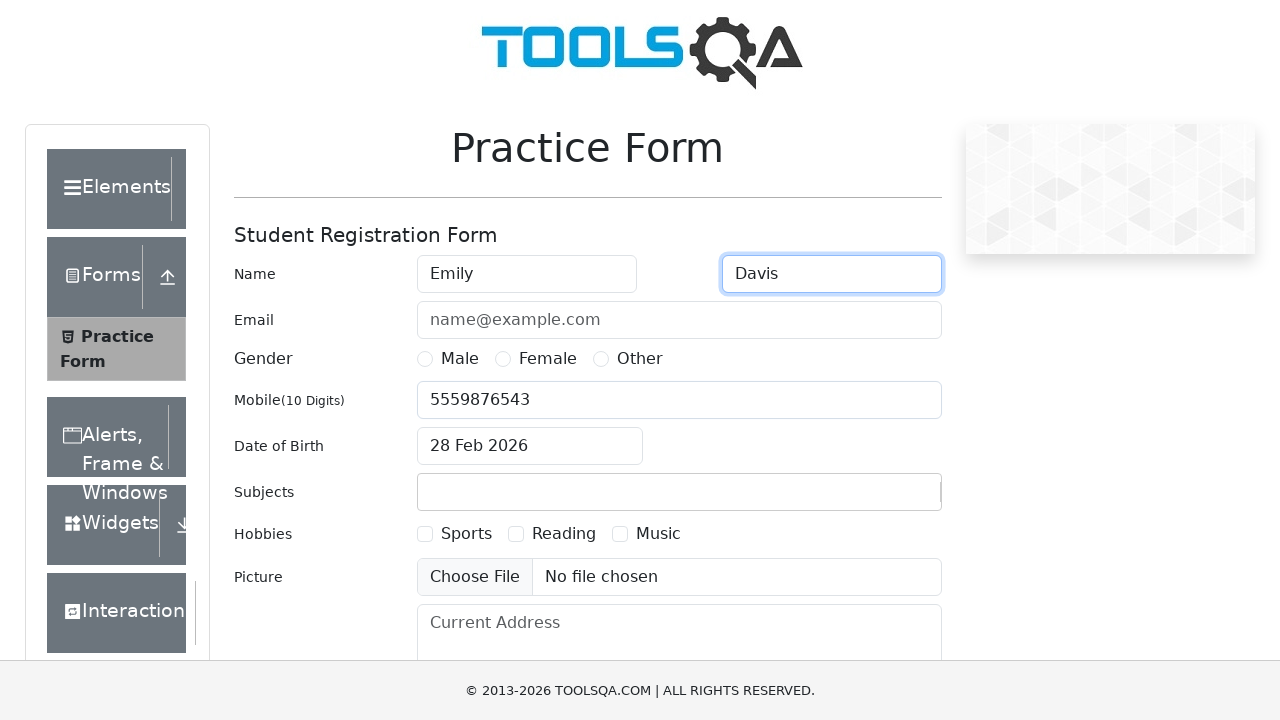

Clicked male gender radio button at (460, 359) on [for='gender-radio-1']
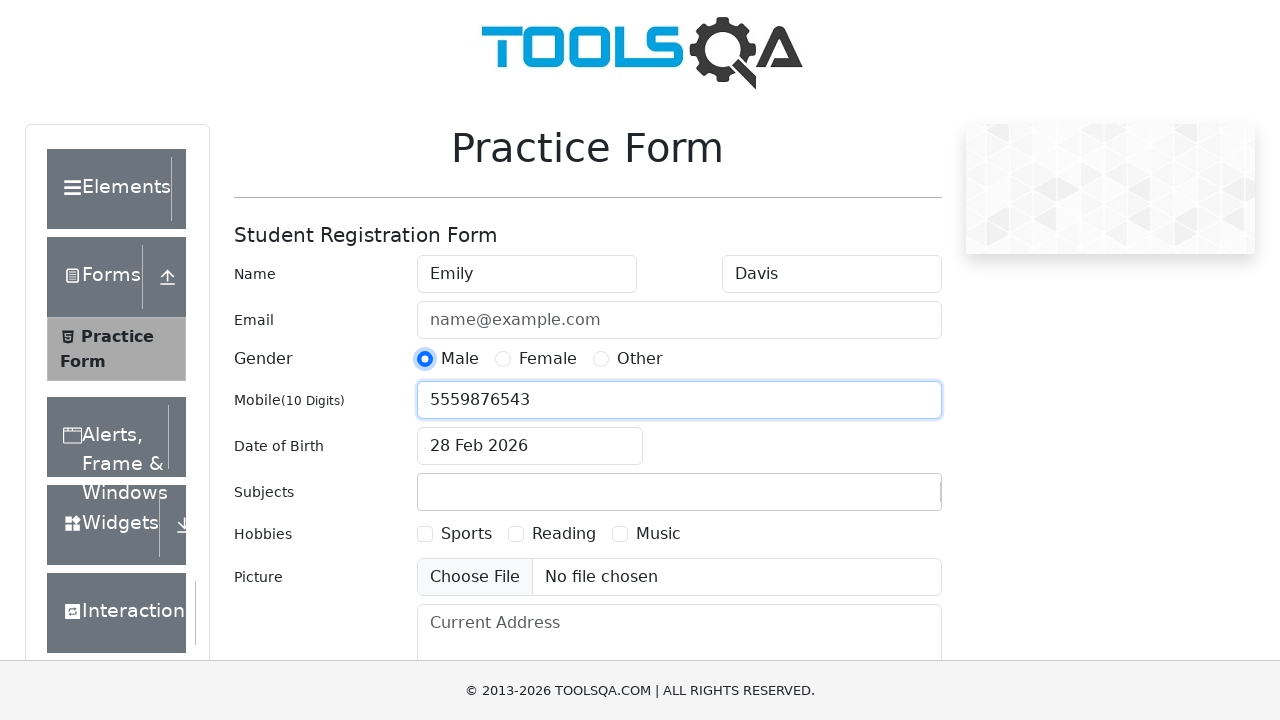

Clicked female gender radio button at (548, 359) on [for='gender-radio-2']
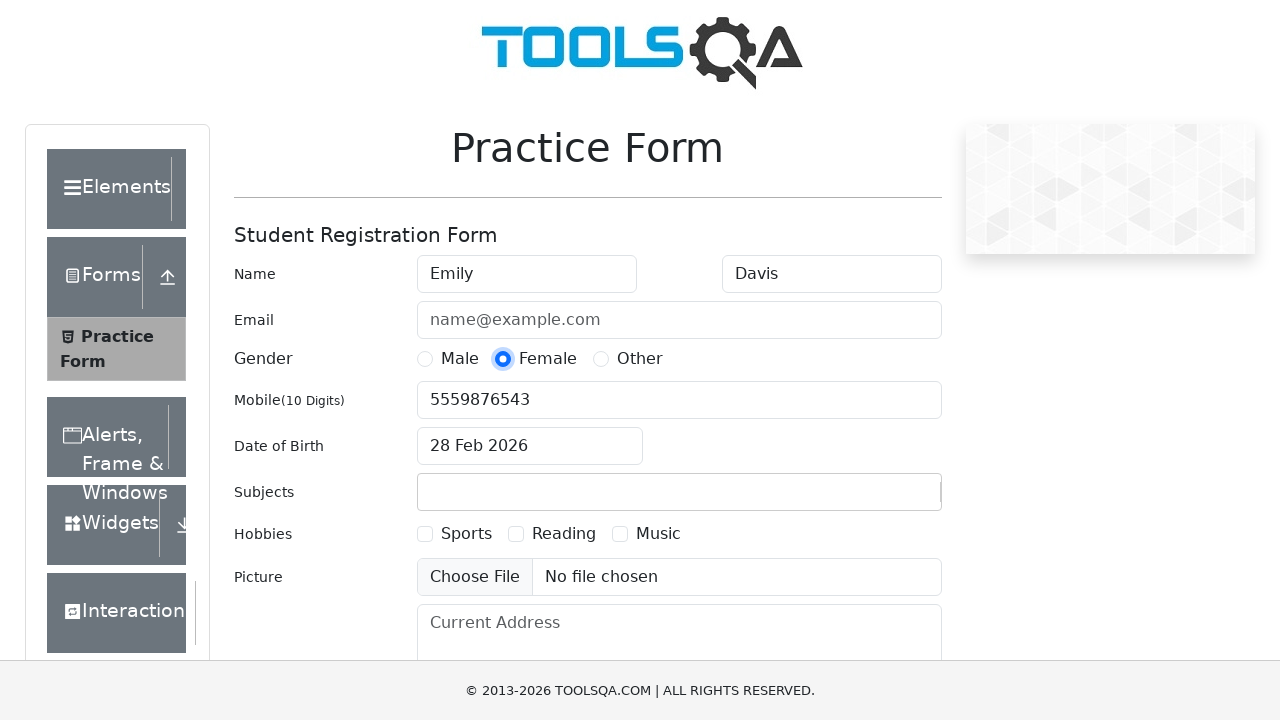

Clicked submit button to submit the form at (885, 499) on #submit
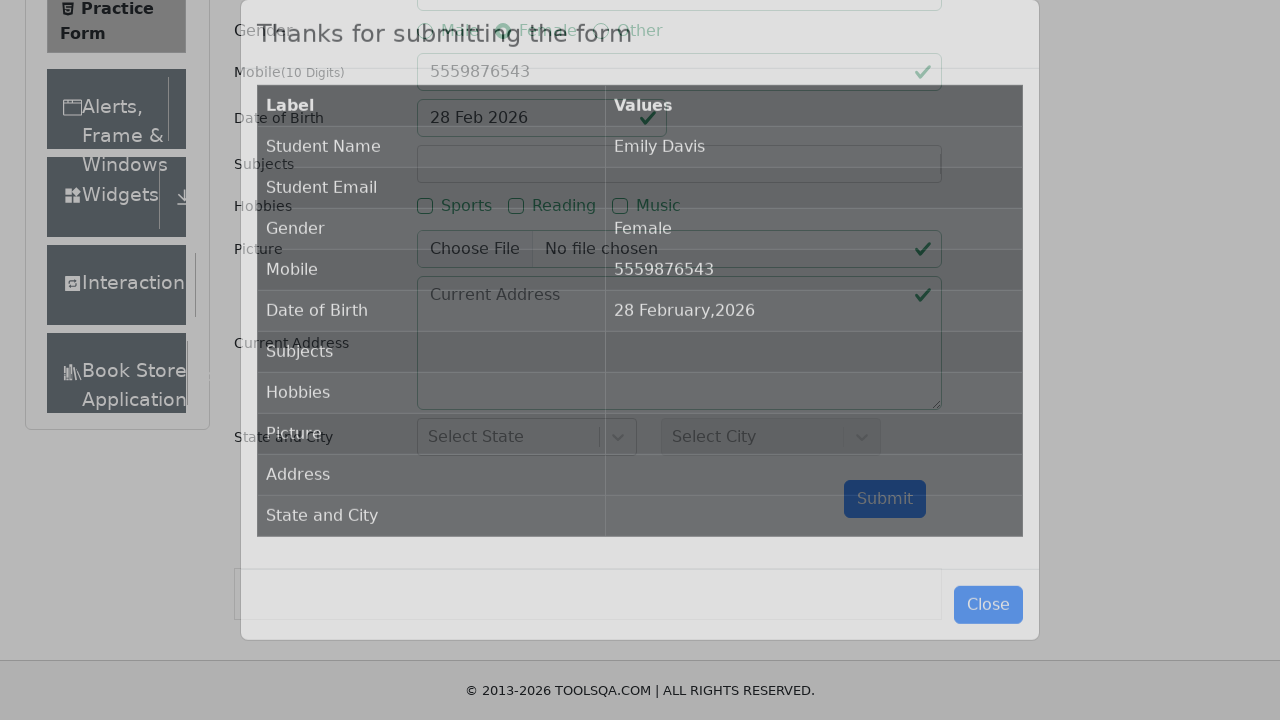

Confirmation dialog appeared
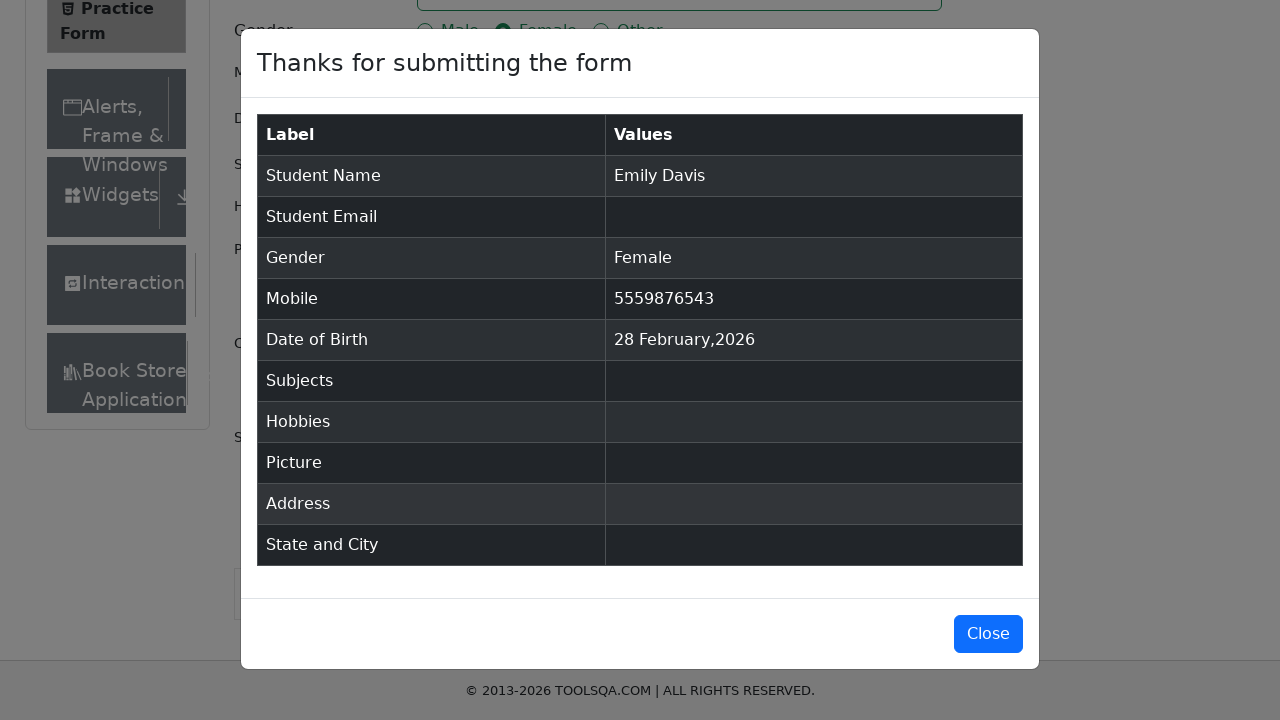

Retrieved gender value from confirmation dialog: 'Female'
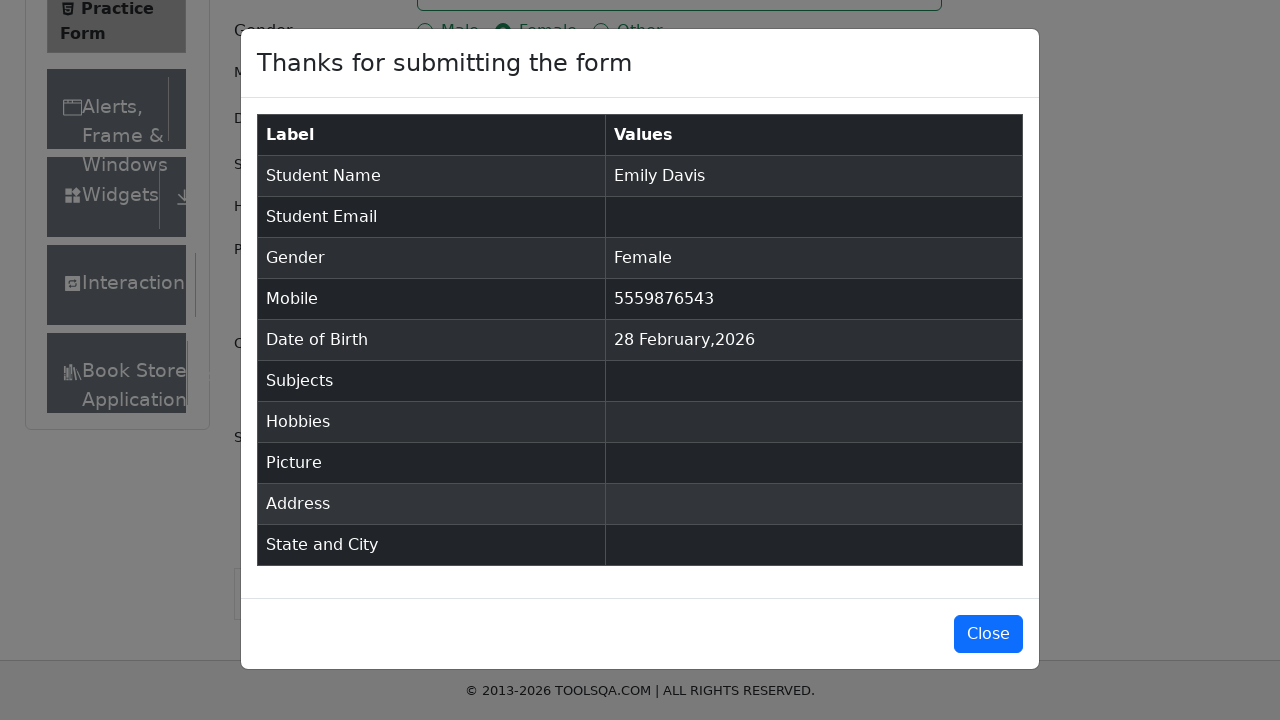

Verified that gender in confirmation dialog is 'Female'
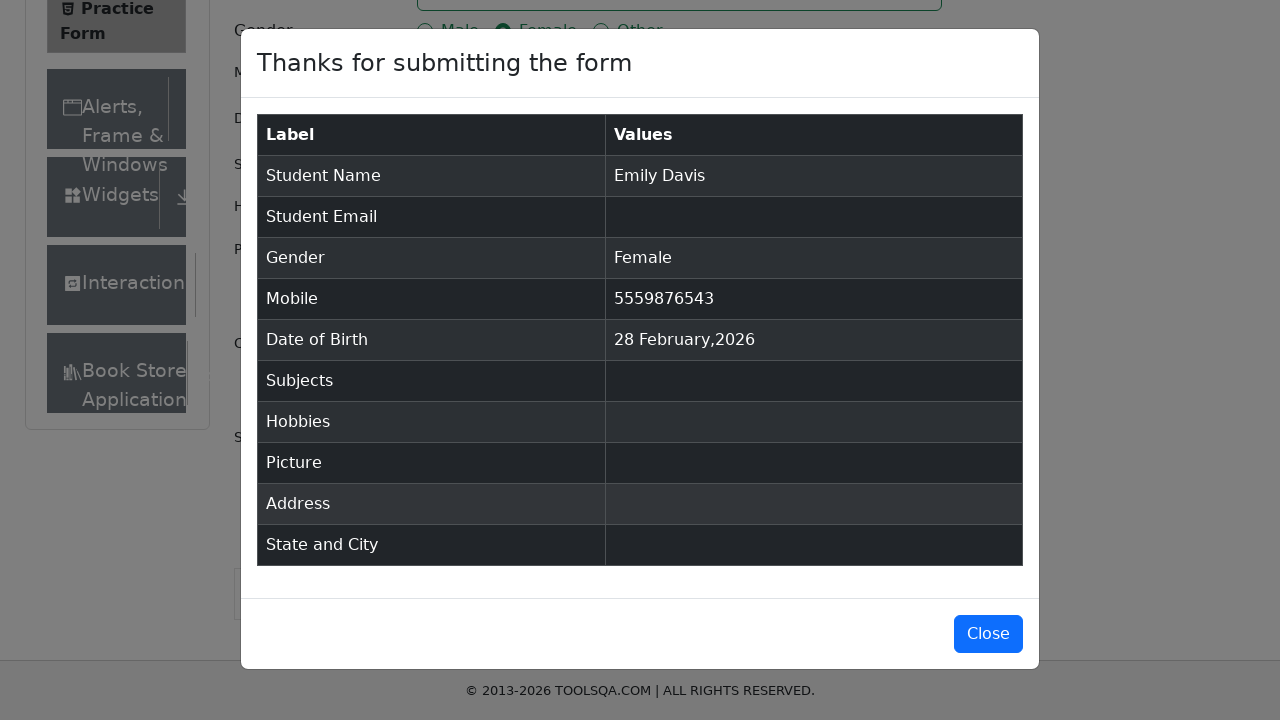

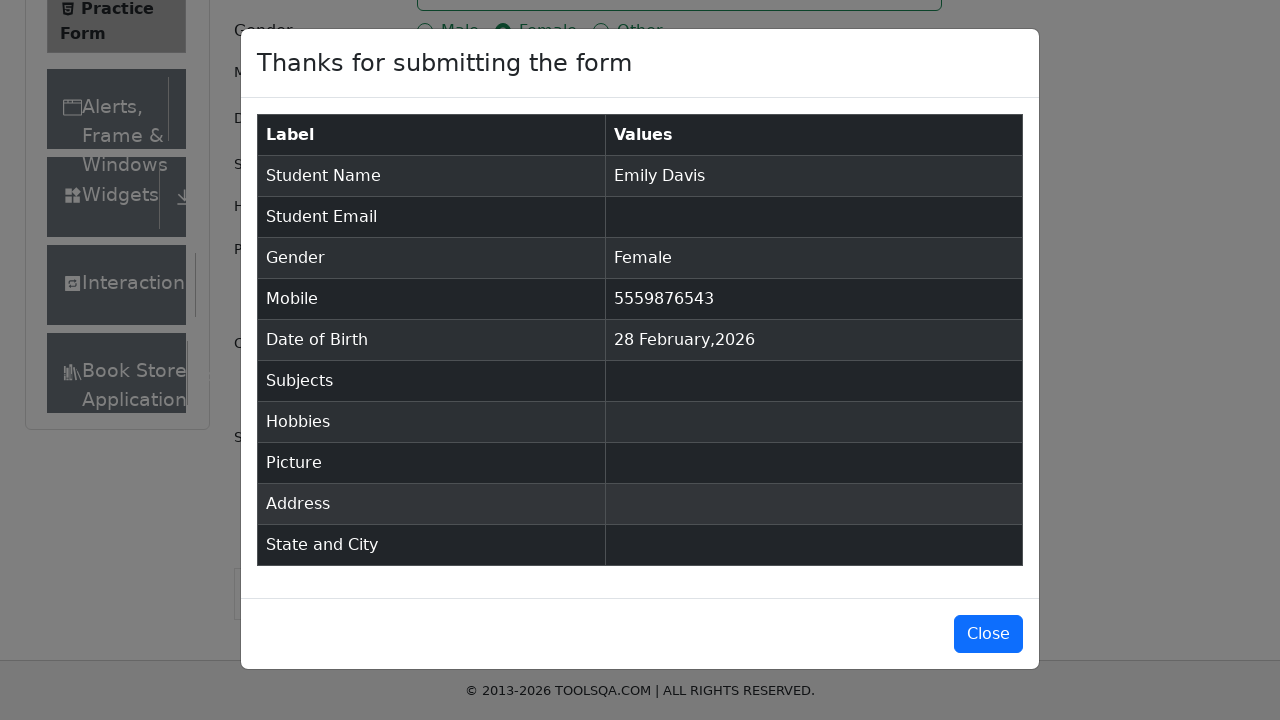